Tests double-click functionality on a paragraph element within an iframe

Starting URL: https://www.w3schools.com/jsref/tryit.asp?filename=tryjsref_ondblclick

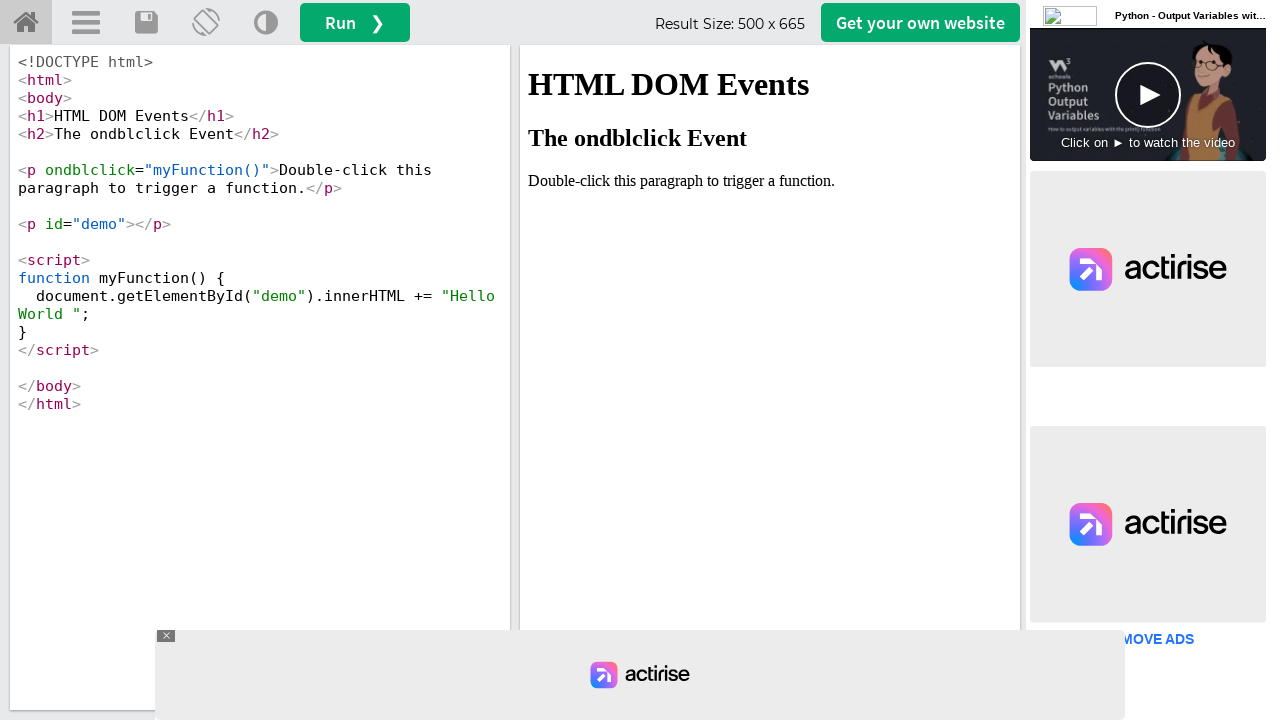

Waited 2 seconds for page to load
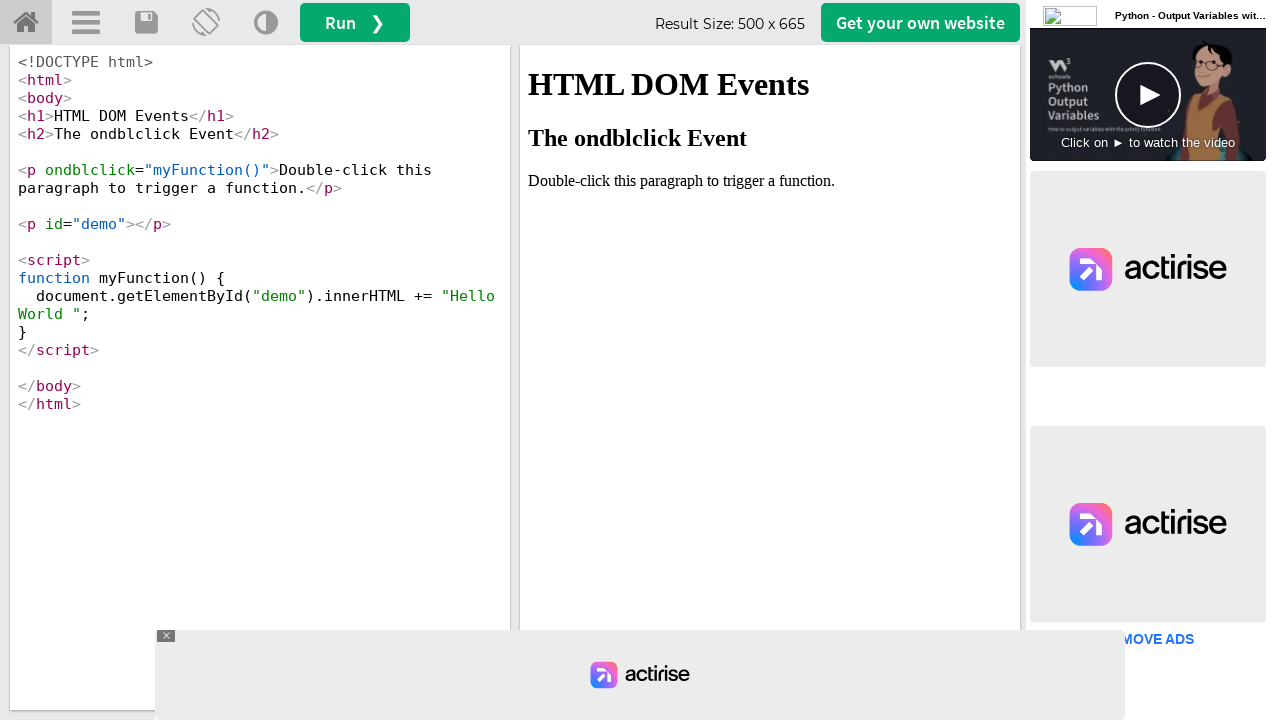

Located iframe with id 'iframeResult'
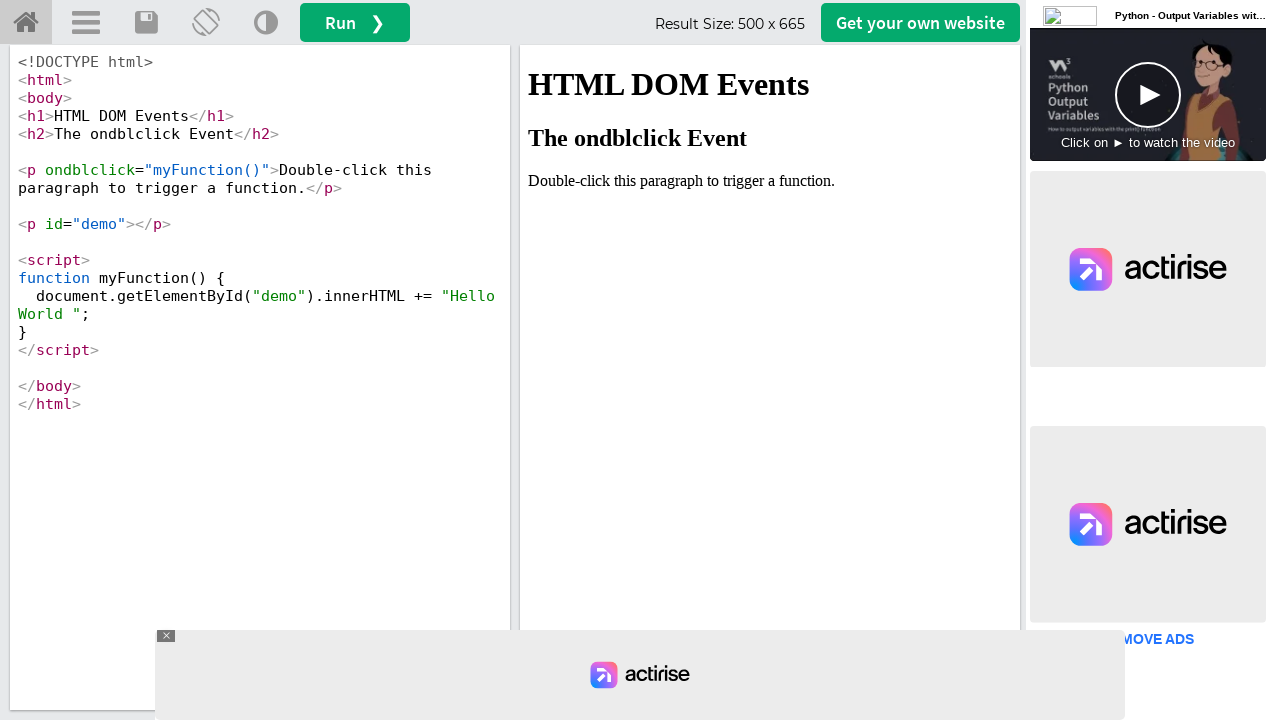

Located paragraph element with text 'Double-click this paragraph to trigger a function.'
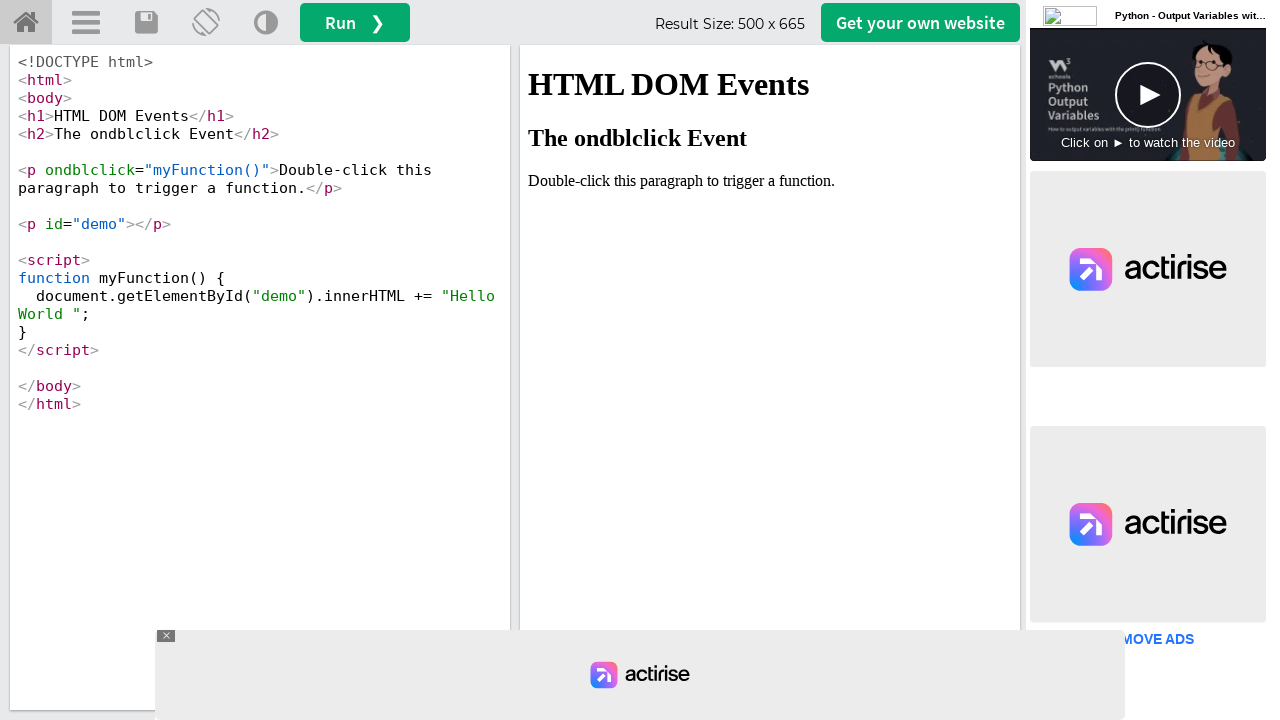

Double-clicked the paragraph element at (770, 181) on #iframeResult >> internal:control=enter-frame >> xpath=//p[.='Double-click this 
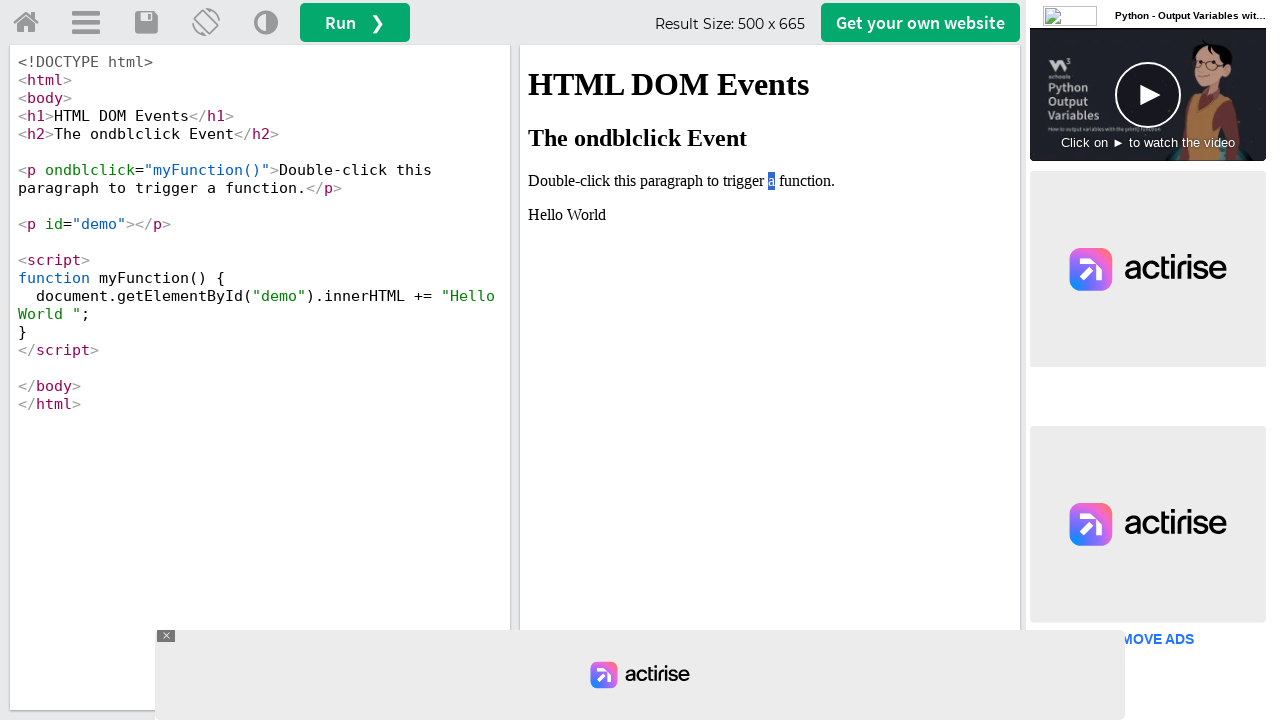

Waited 2 seconds for double-click action to complete
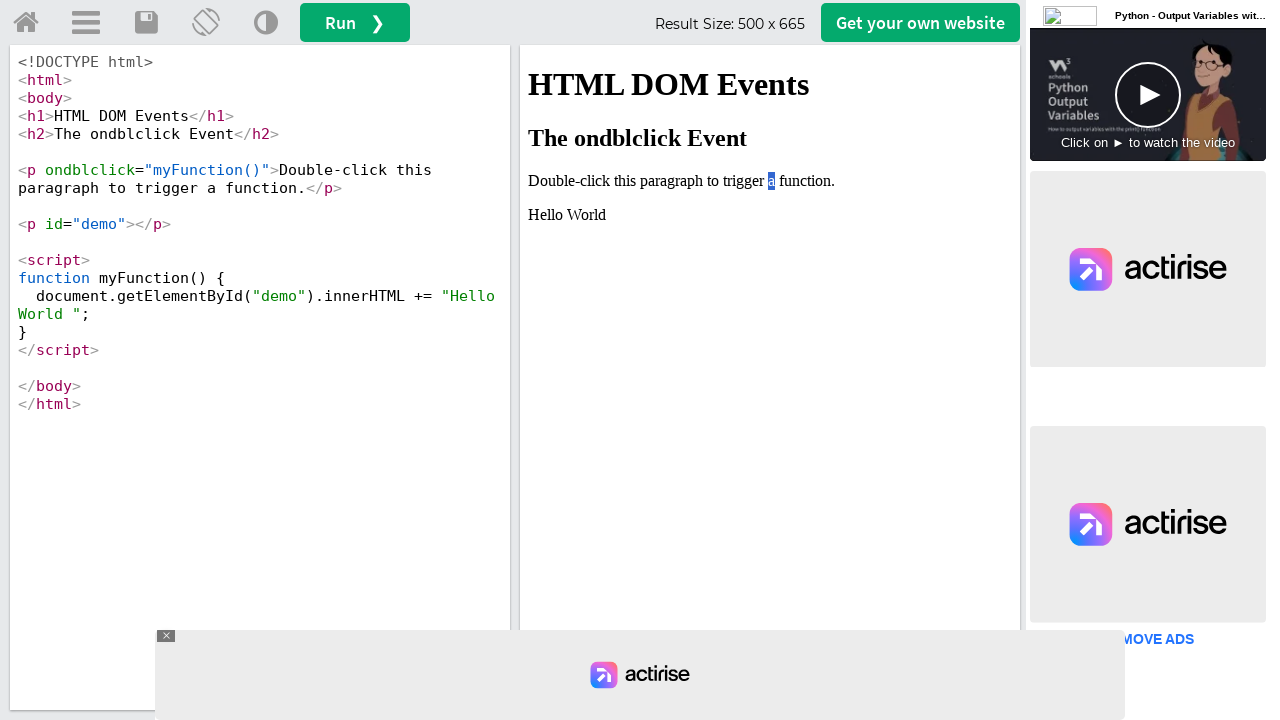

Located 'Hello World' text element in iframe
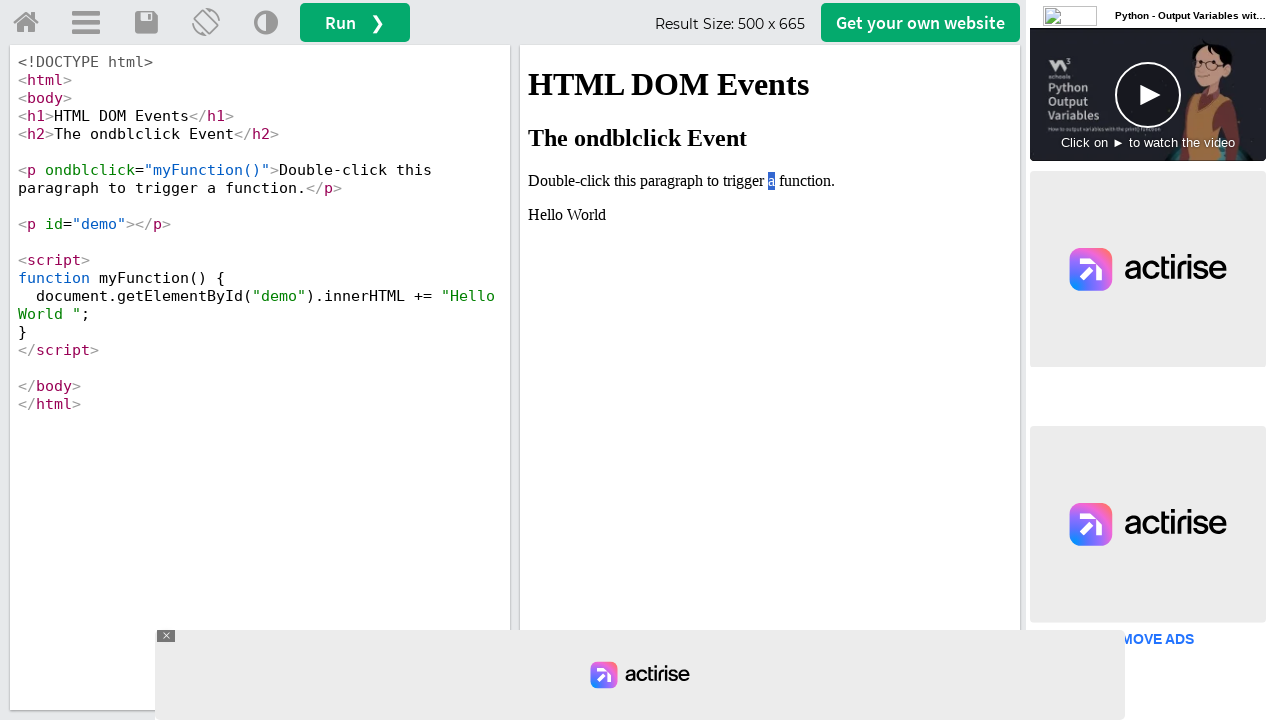

Verified that 'Hello World' text is visible - double-click functionality working
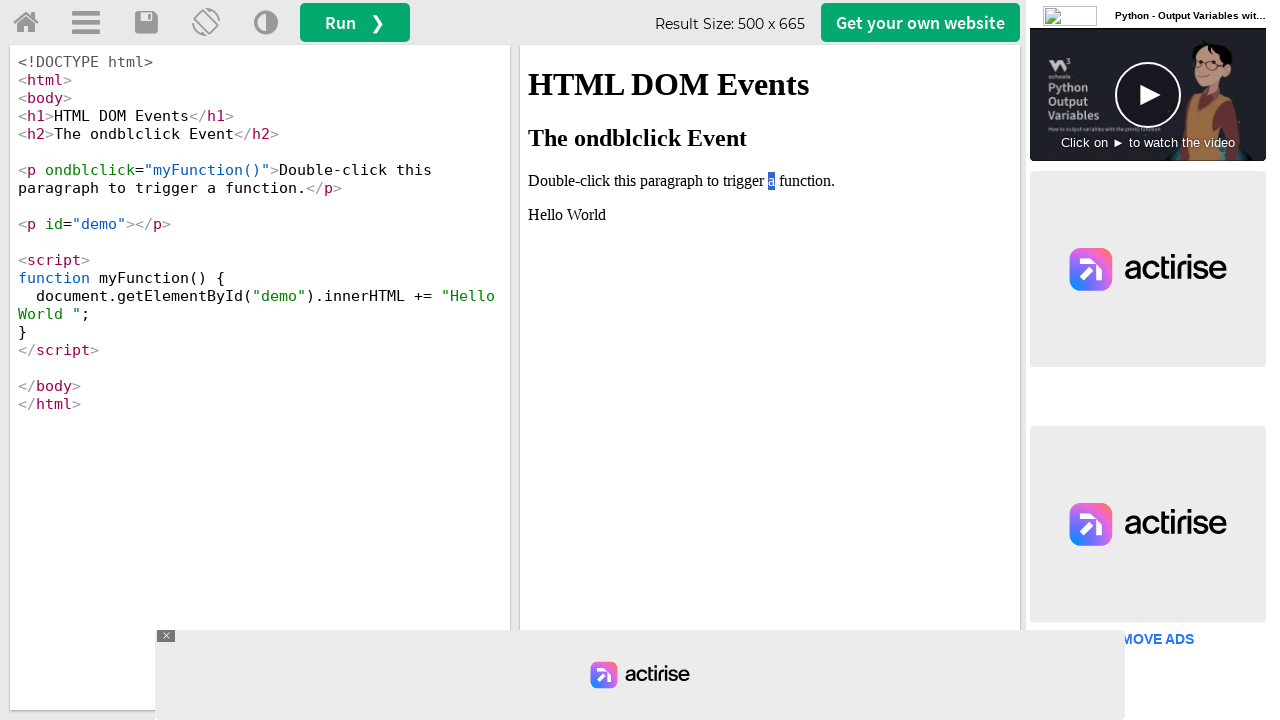

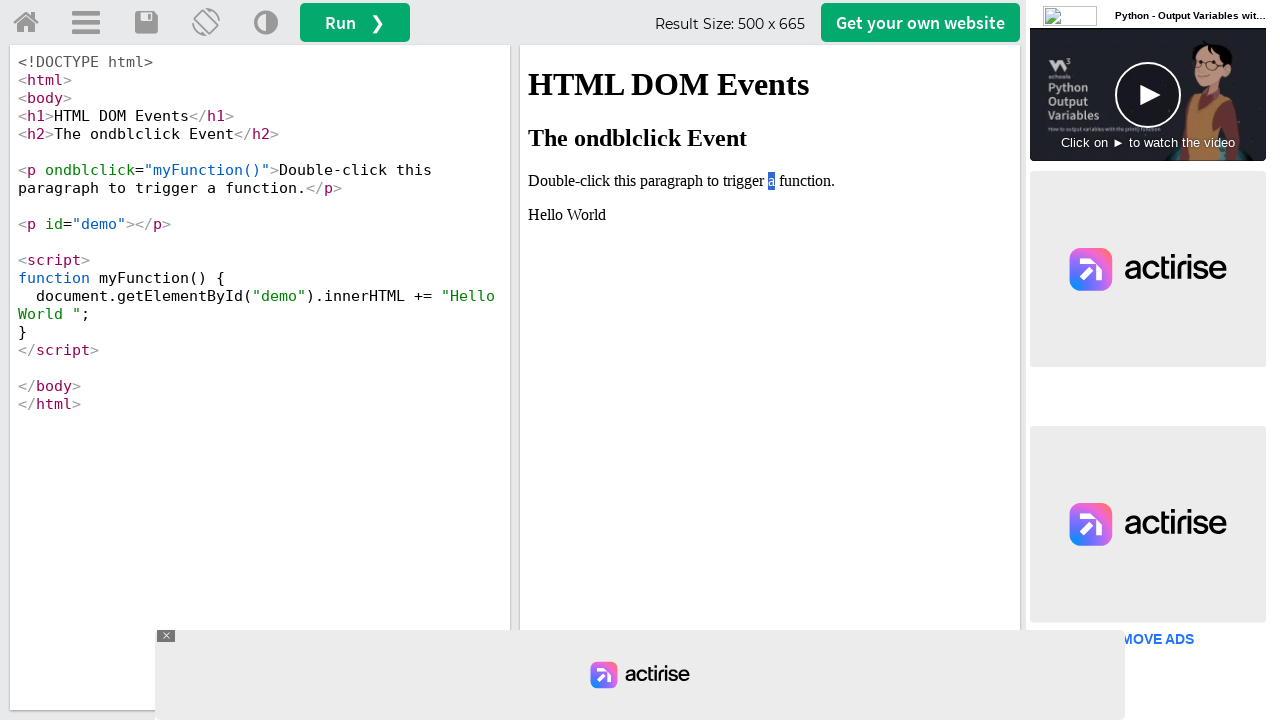